Tests radio button group functionality by clicking different radio options and verifying selection state

Starting URL: http://antoniotrindade.com.br/treinoautomacao/elementsweb.html

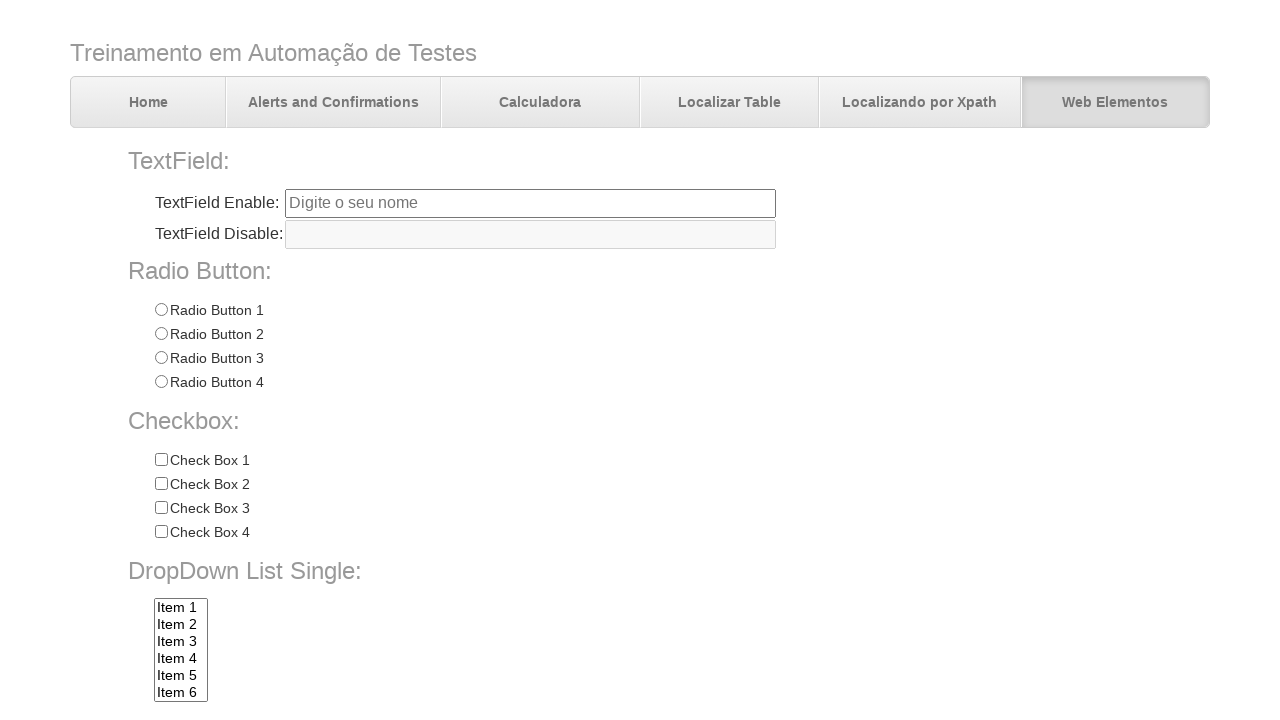

Navigated to test page with radio button group
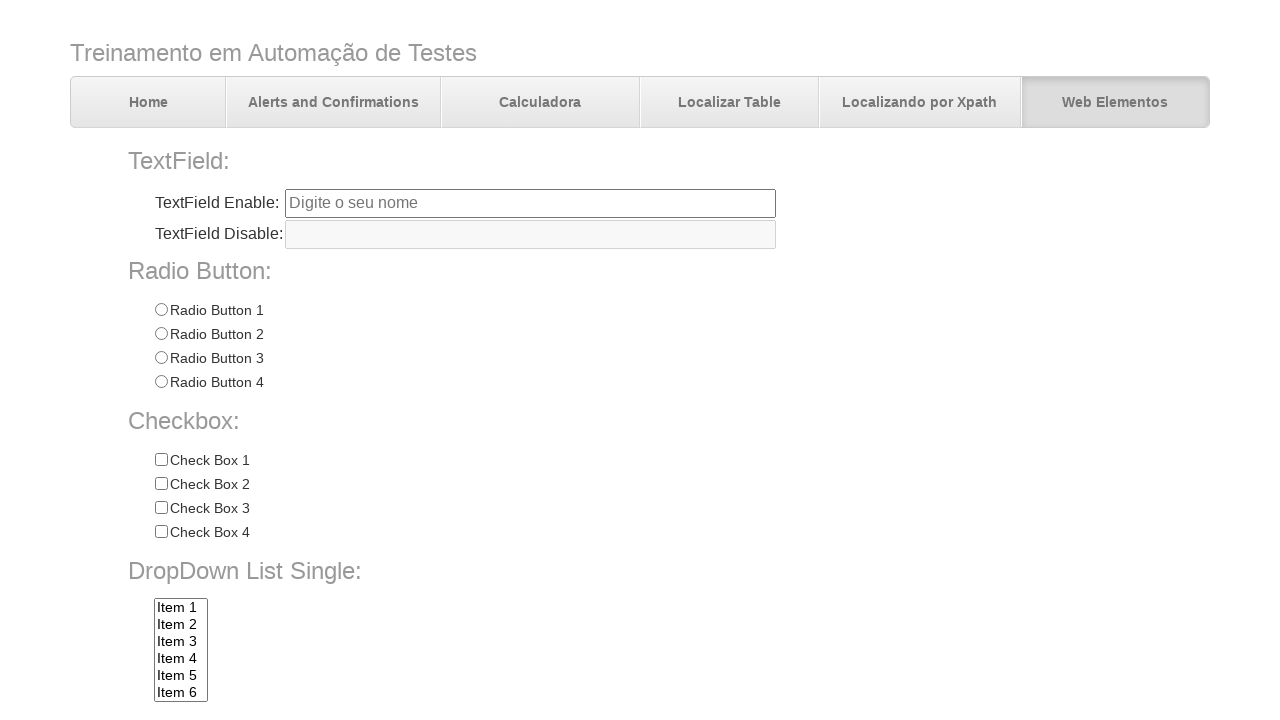

Located all radio buttons in radioGroup1
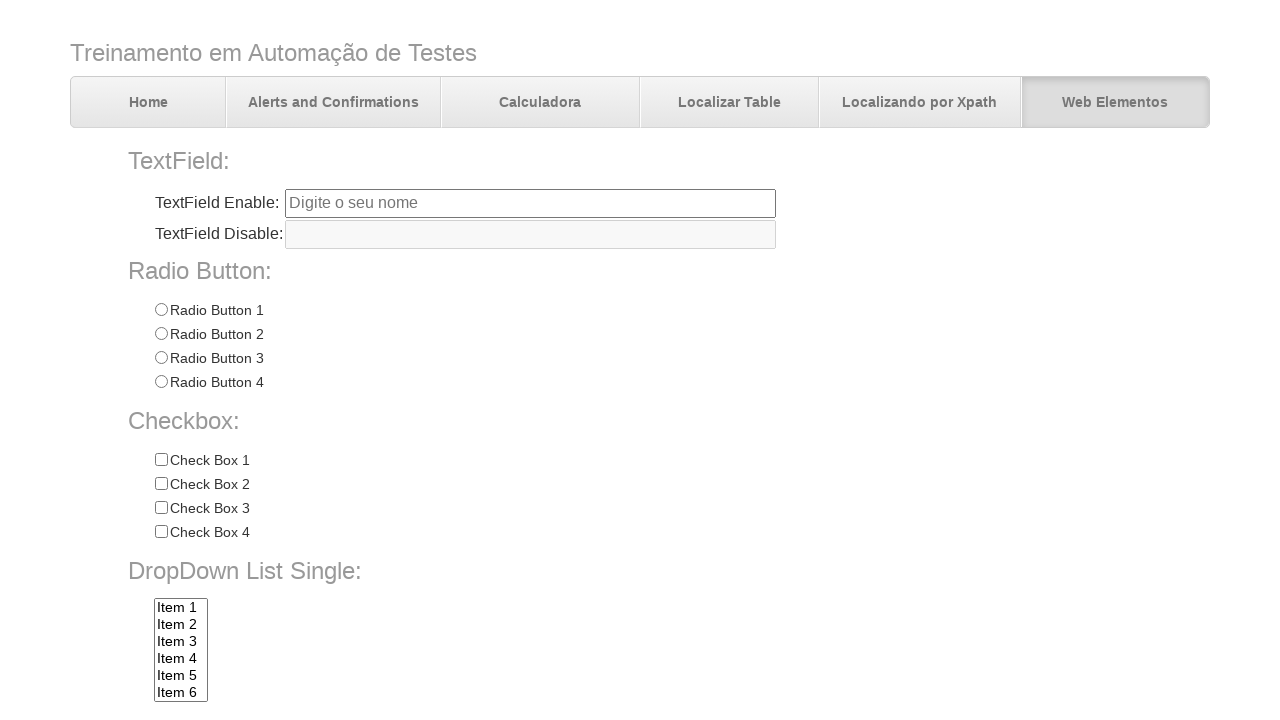

Clicked the first radio button at (161, 310) on input[name='radioGroup1'] >> nth=0
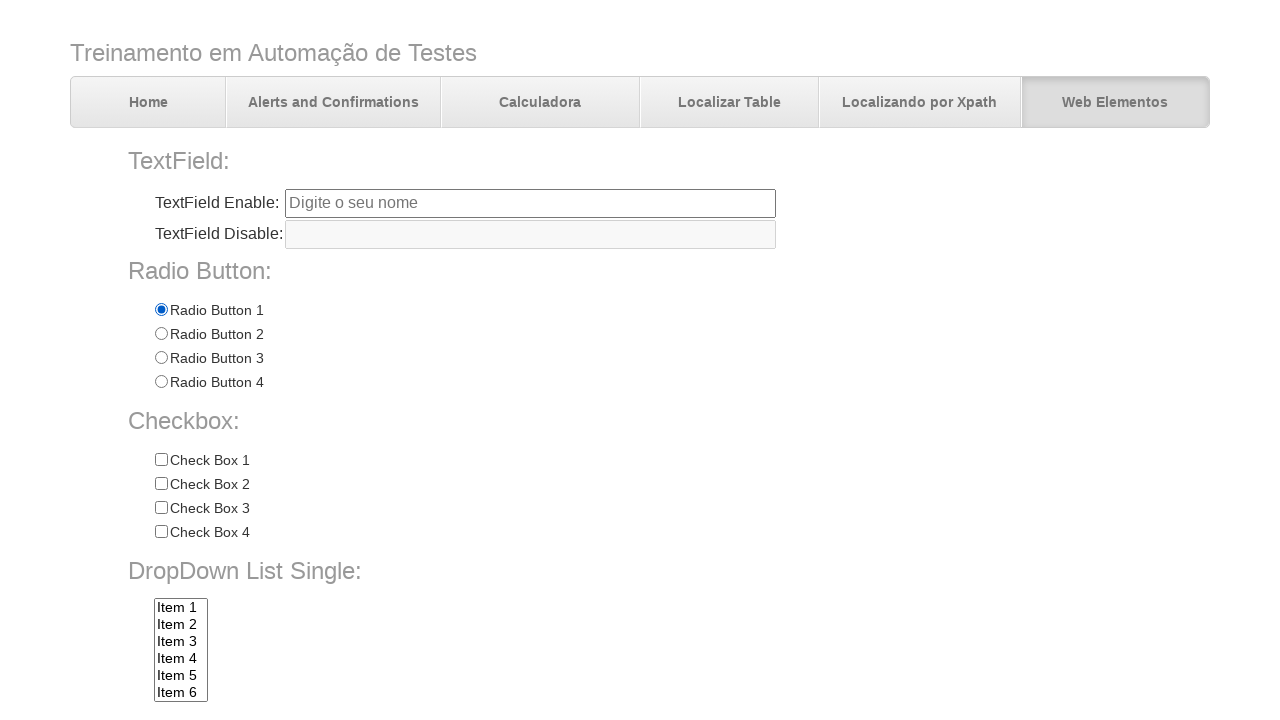

Clicked the third radio button at (161, 358) on input[name='radioGroup1'] >> nth=2
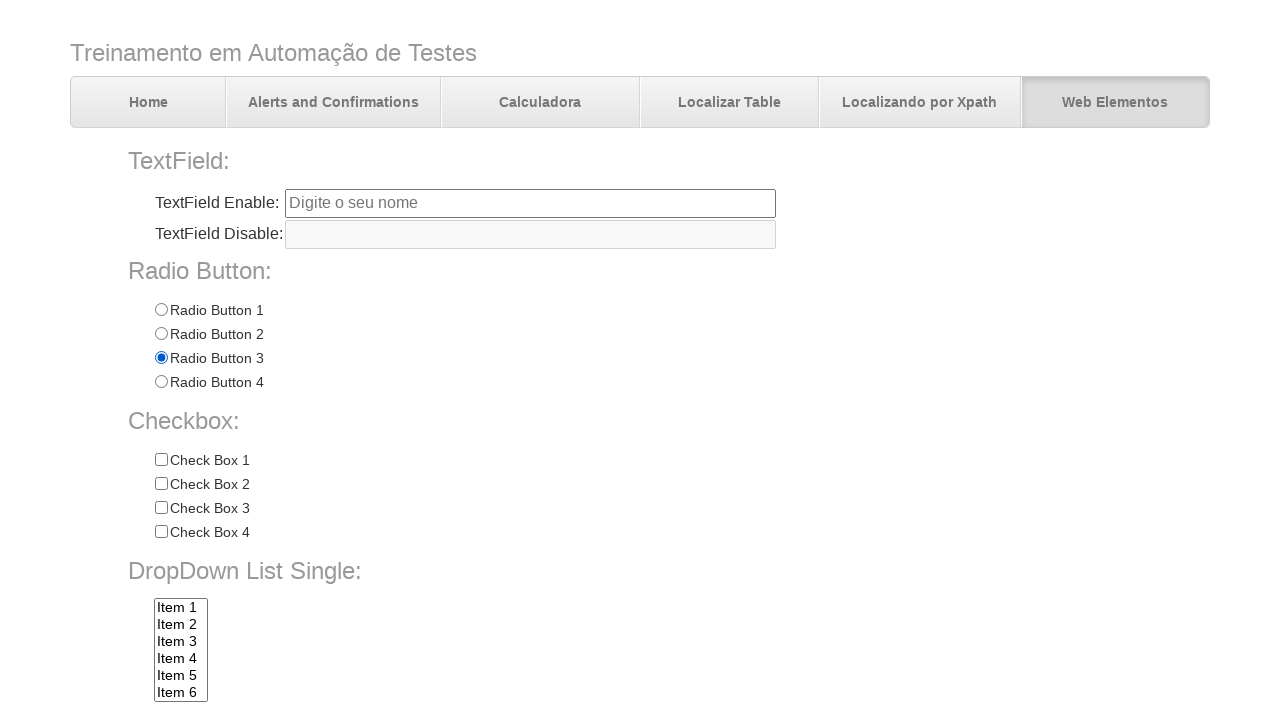

Verified first radio button is not checked
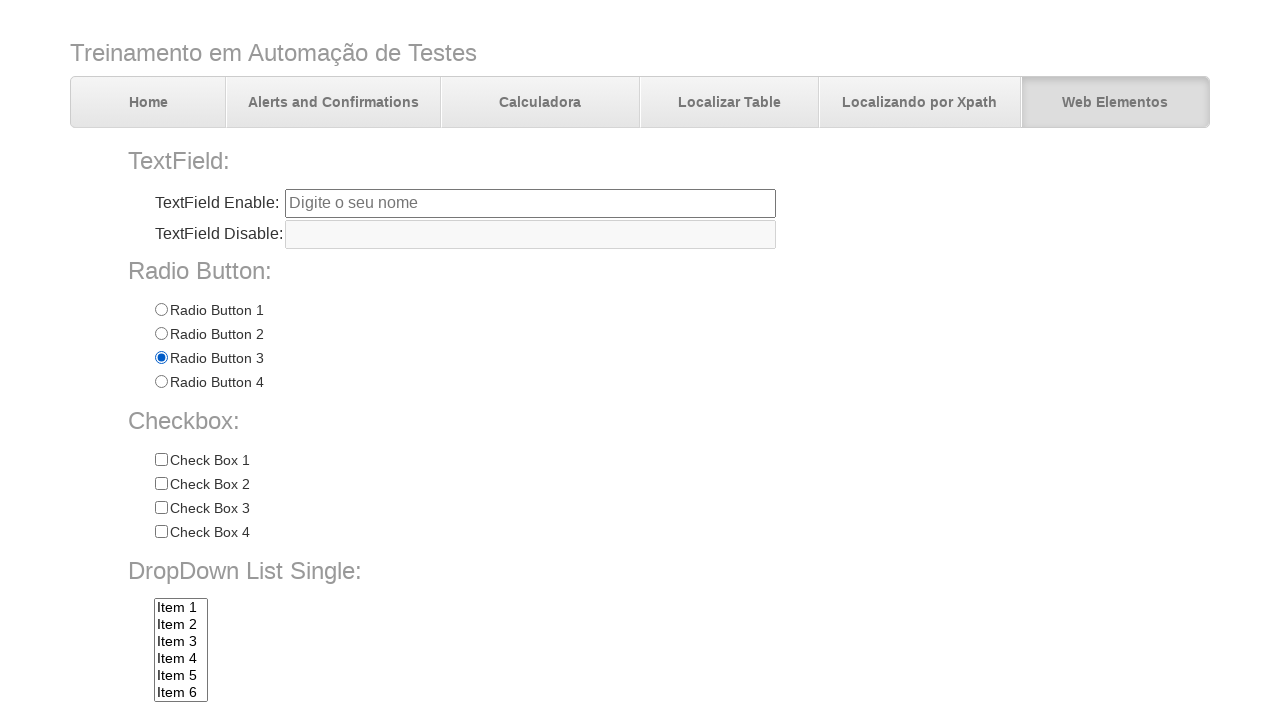

Verified second radio button is not checked
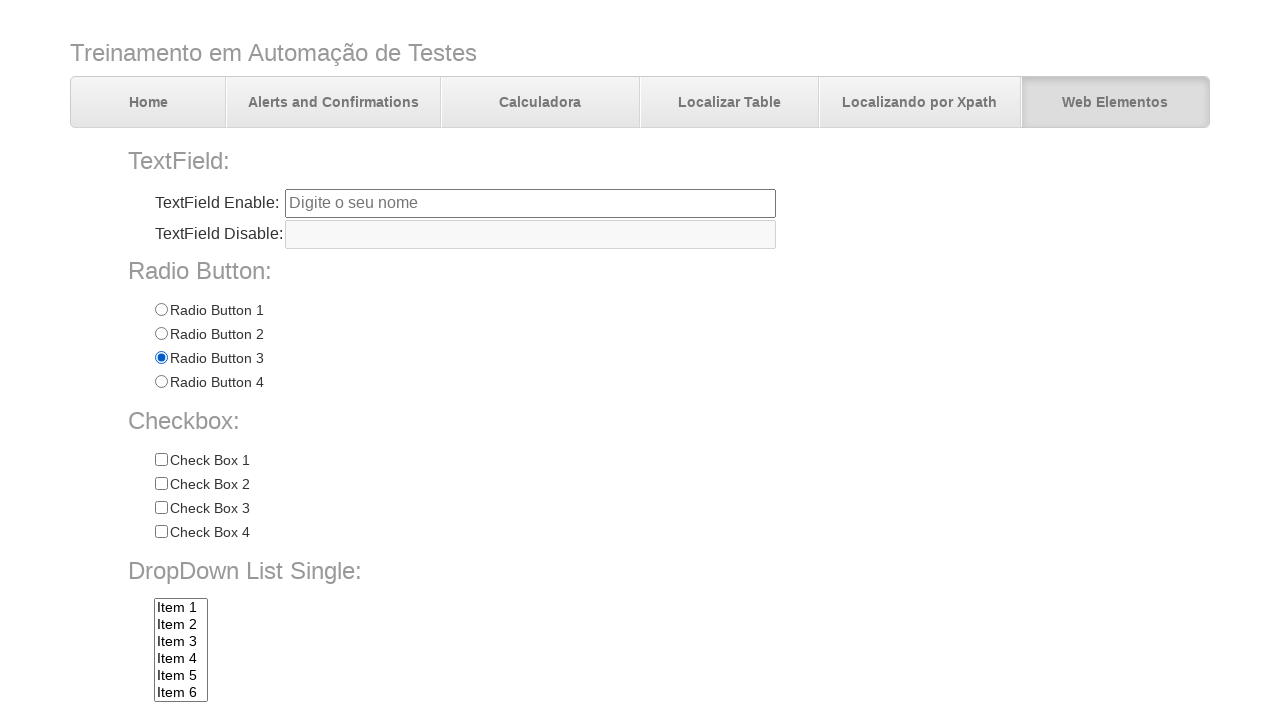

Verified third radio button is checked
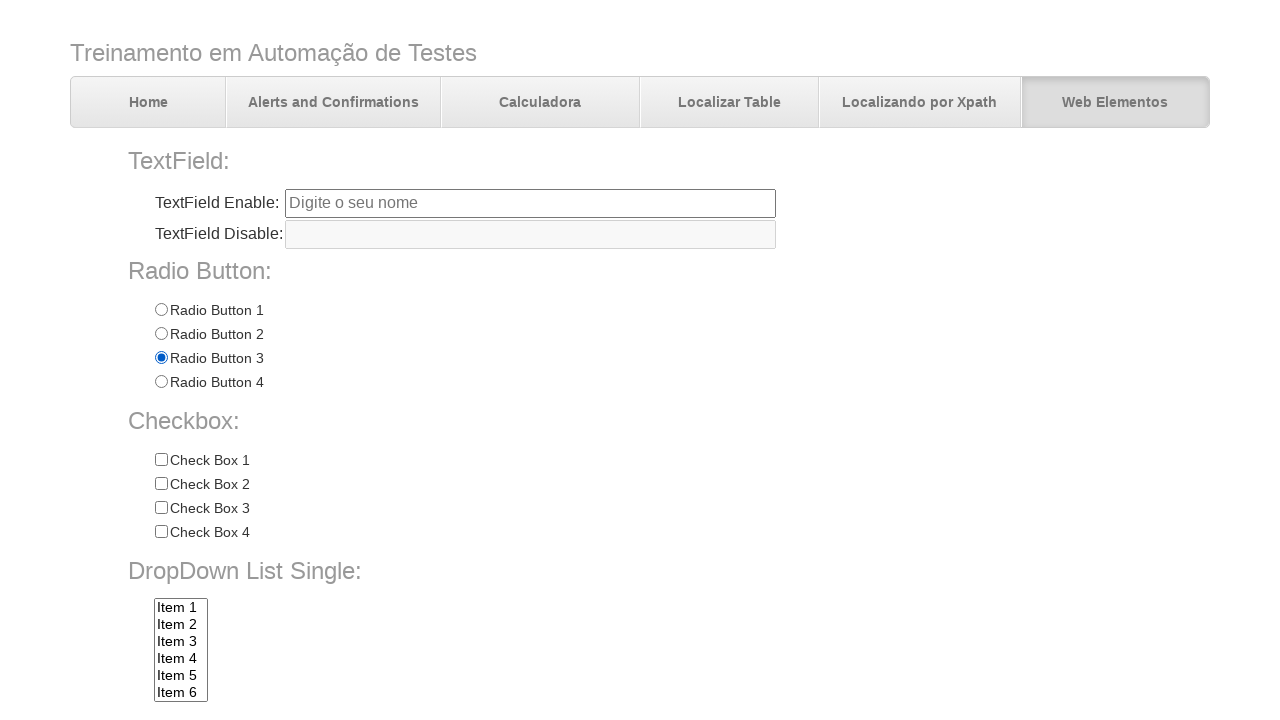

Verified fourth radio button is not checked
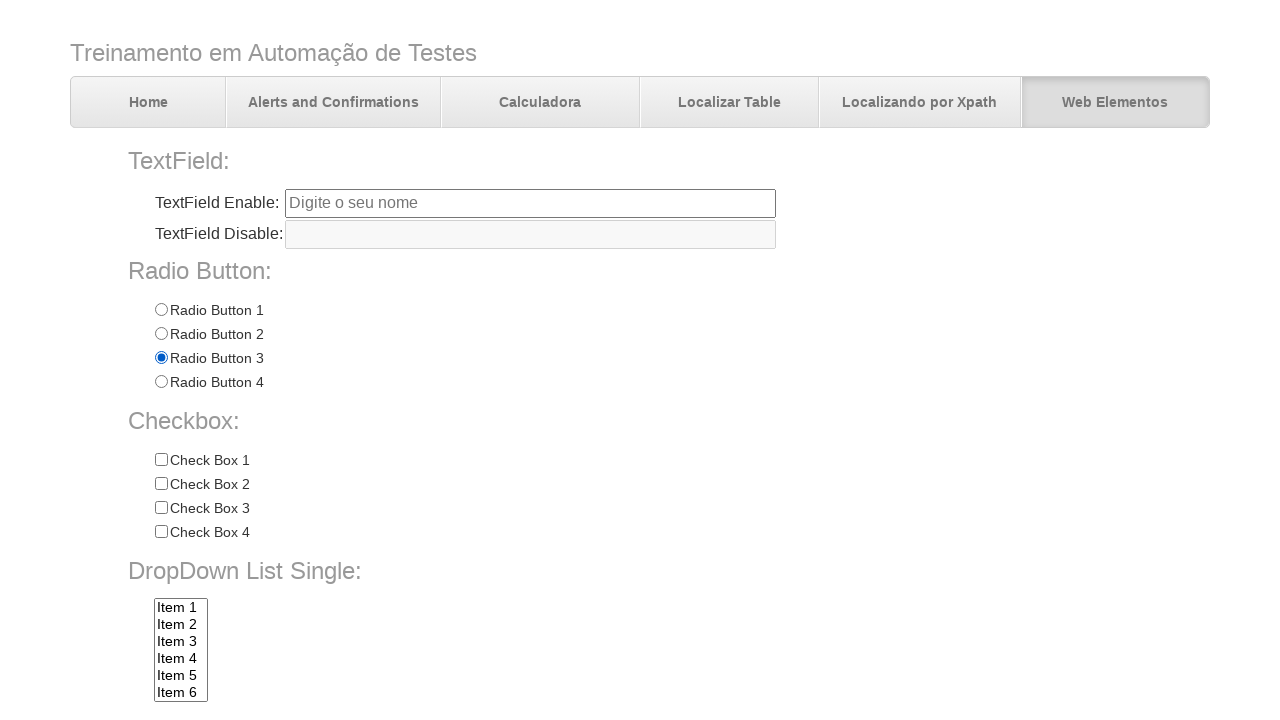

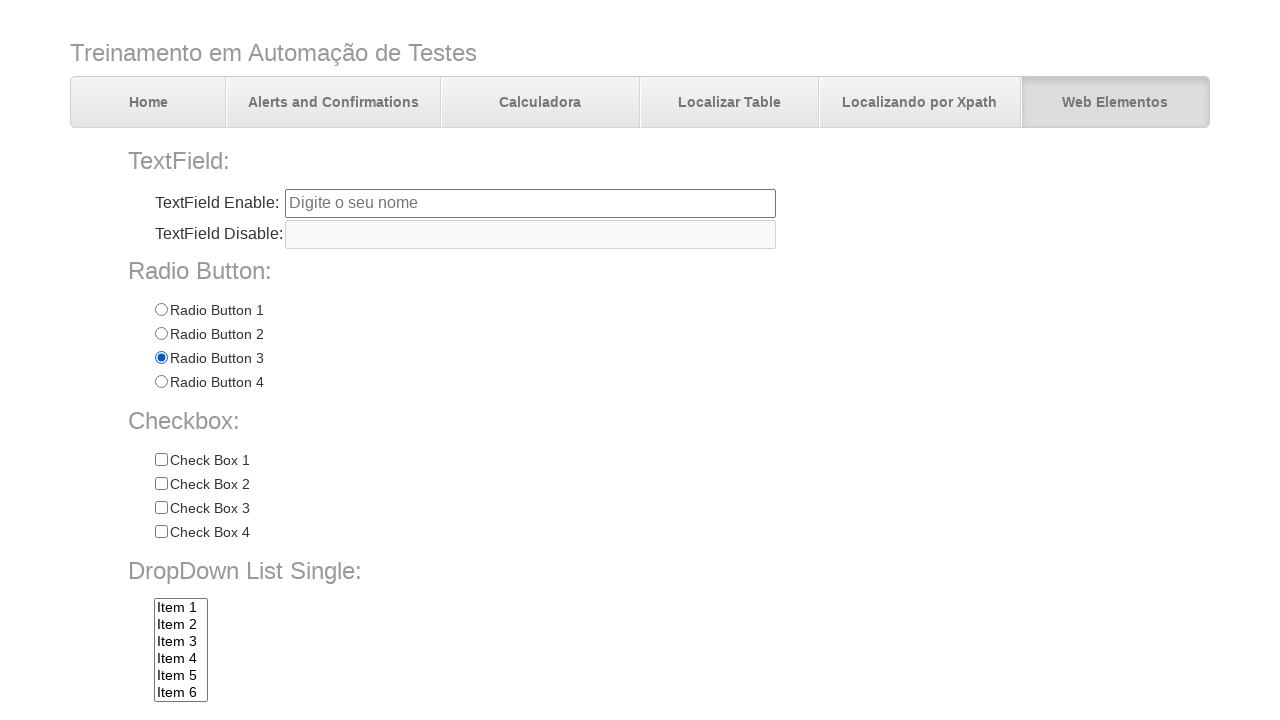